Tests drag and drop functionality by dragging an element by offset and then dragging another element to a target destination

Starting URL: https://www.leafground.com/drag.xhtml

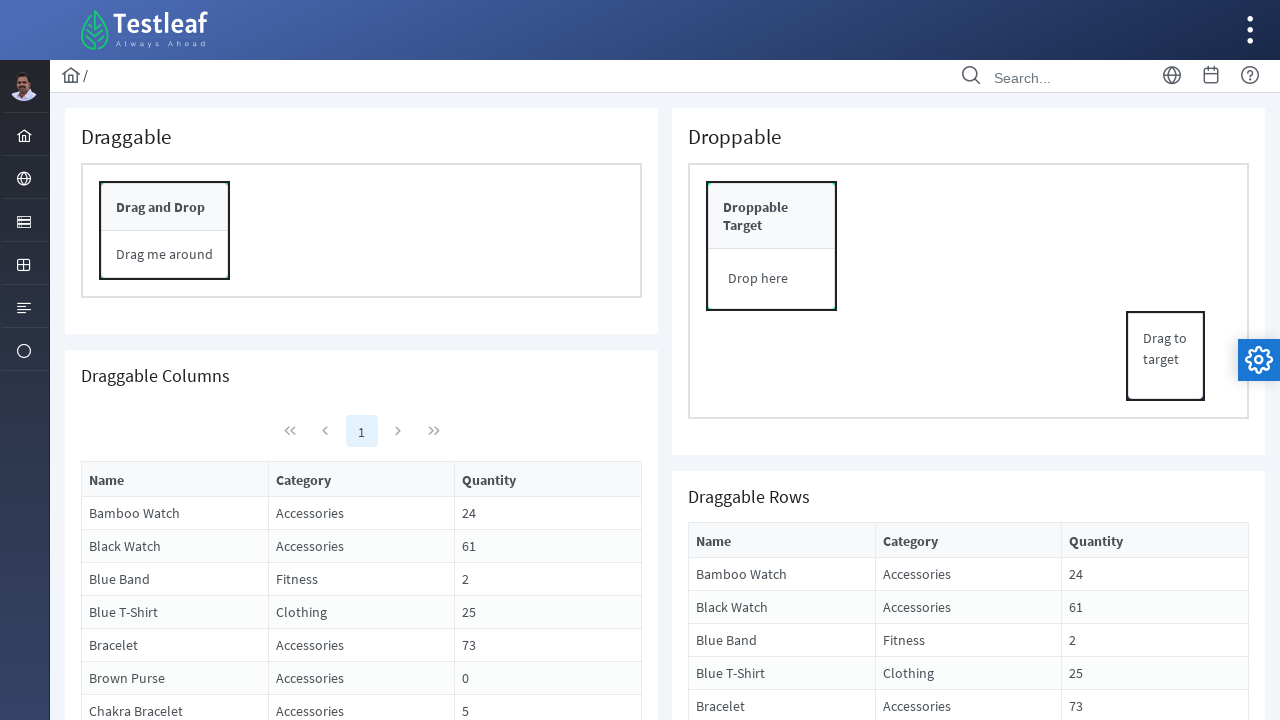

Located 'Drag and Drop' element
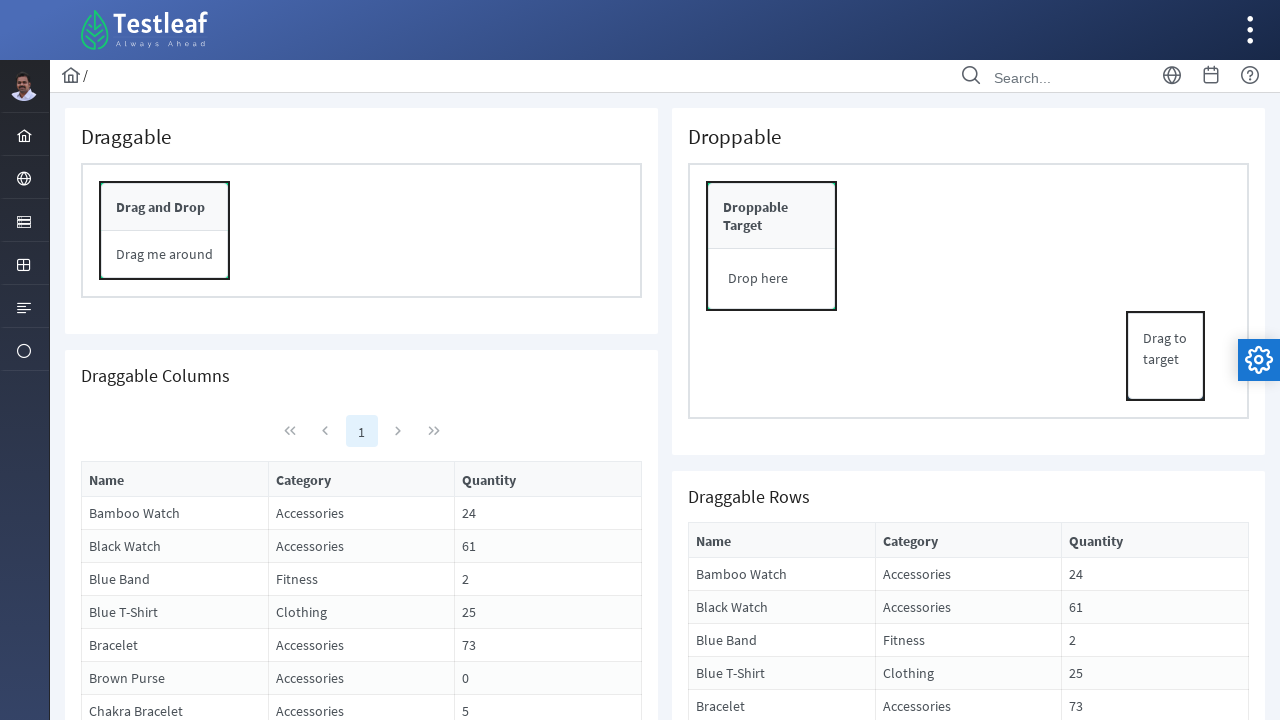

Retrieved bounding box of draggable element
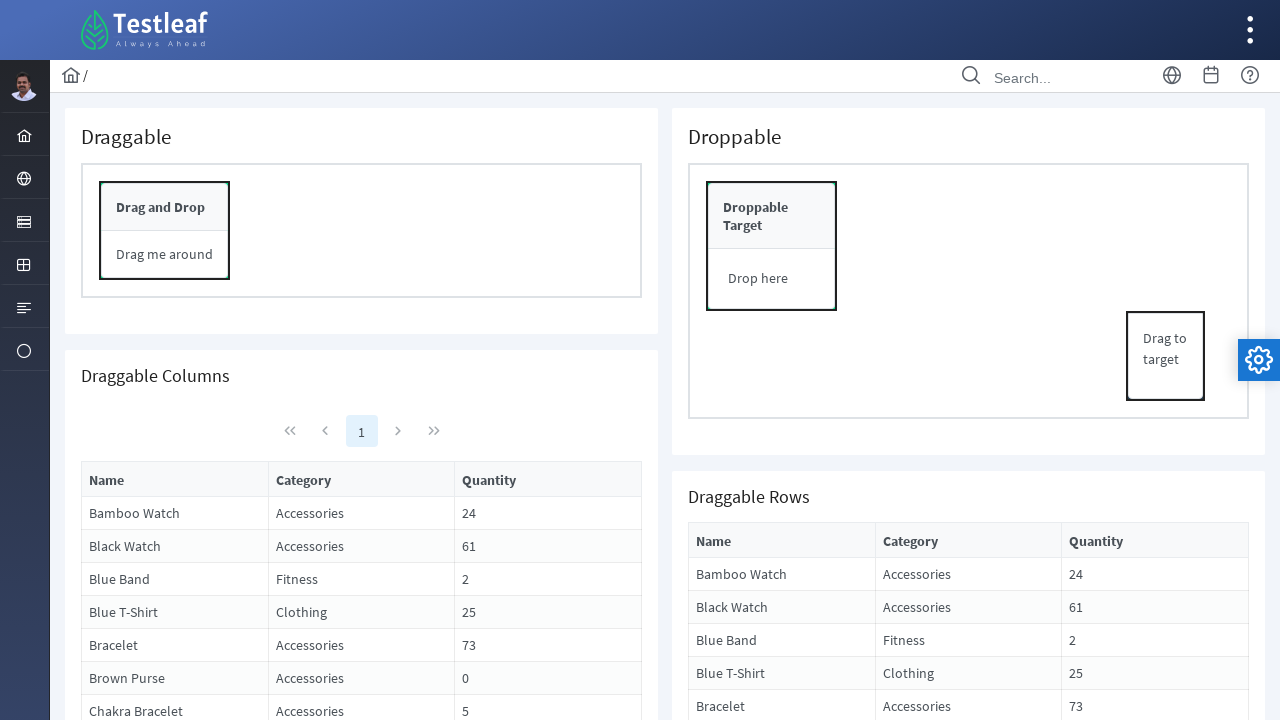

Moved mouse to center of 'Drag and Drop' element at (160, 207)
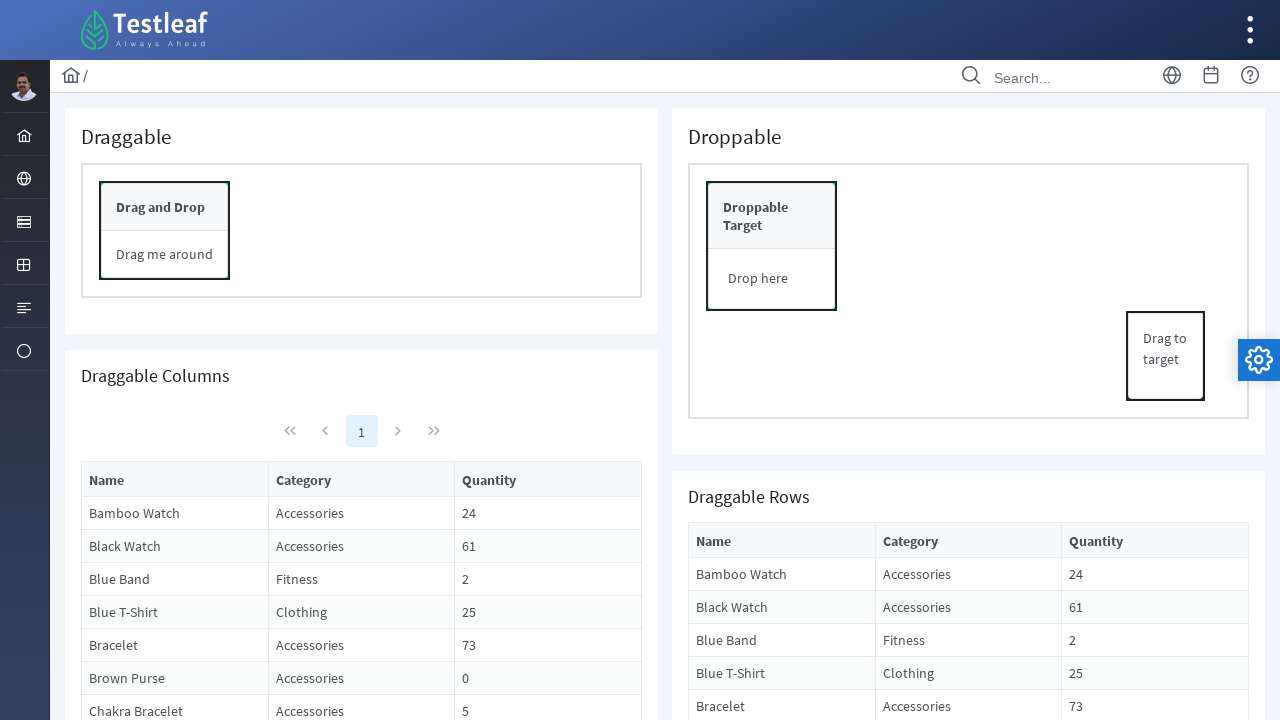

Pressed mouse button down on draggable element at (160, 207)
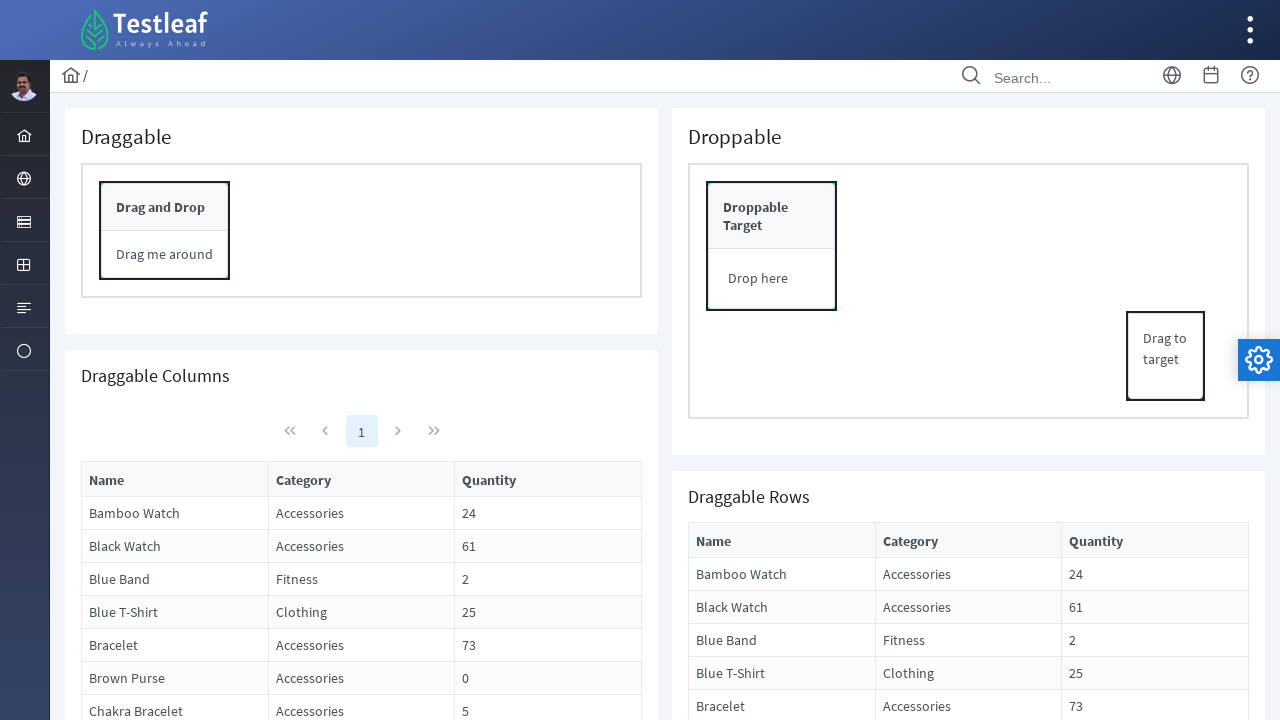

Dragged element 100px right and 80px down at (260, 287)
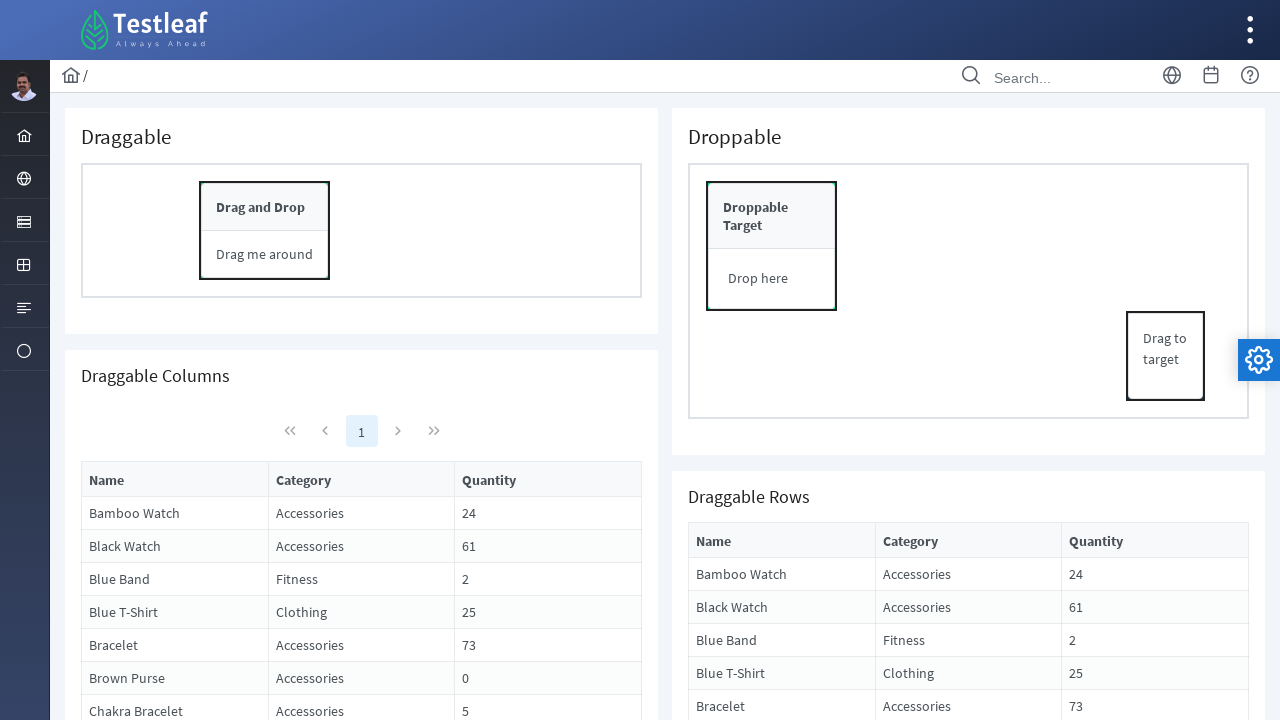

Released mouse button to complete drag by offset at (260, 287)
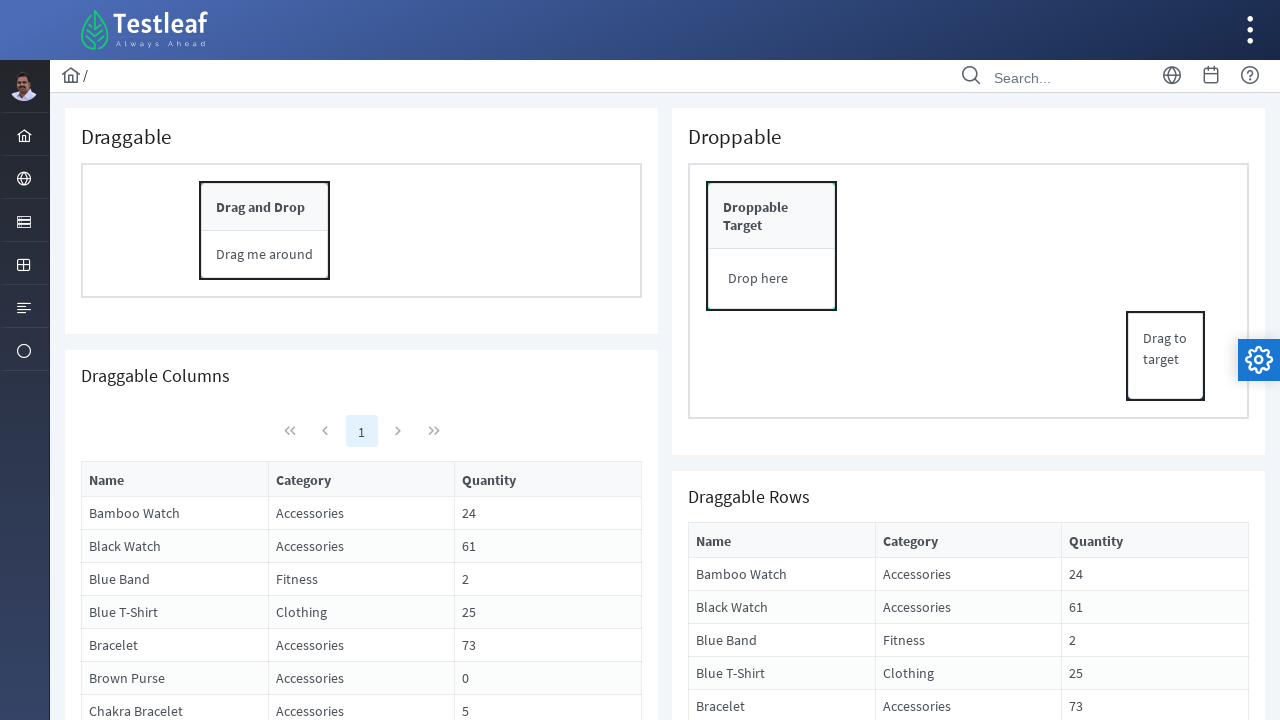

Located source element 'Drag to target'
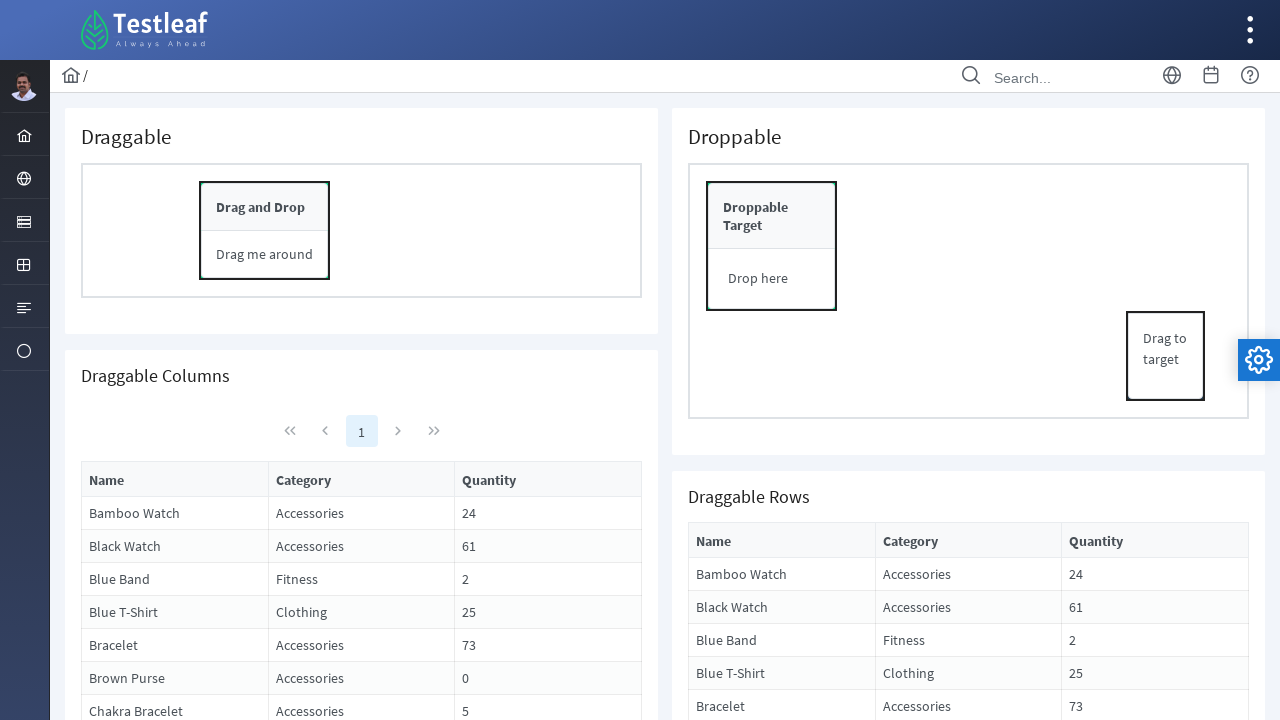

Located destination element 'Drop here'
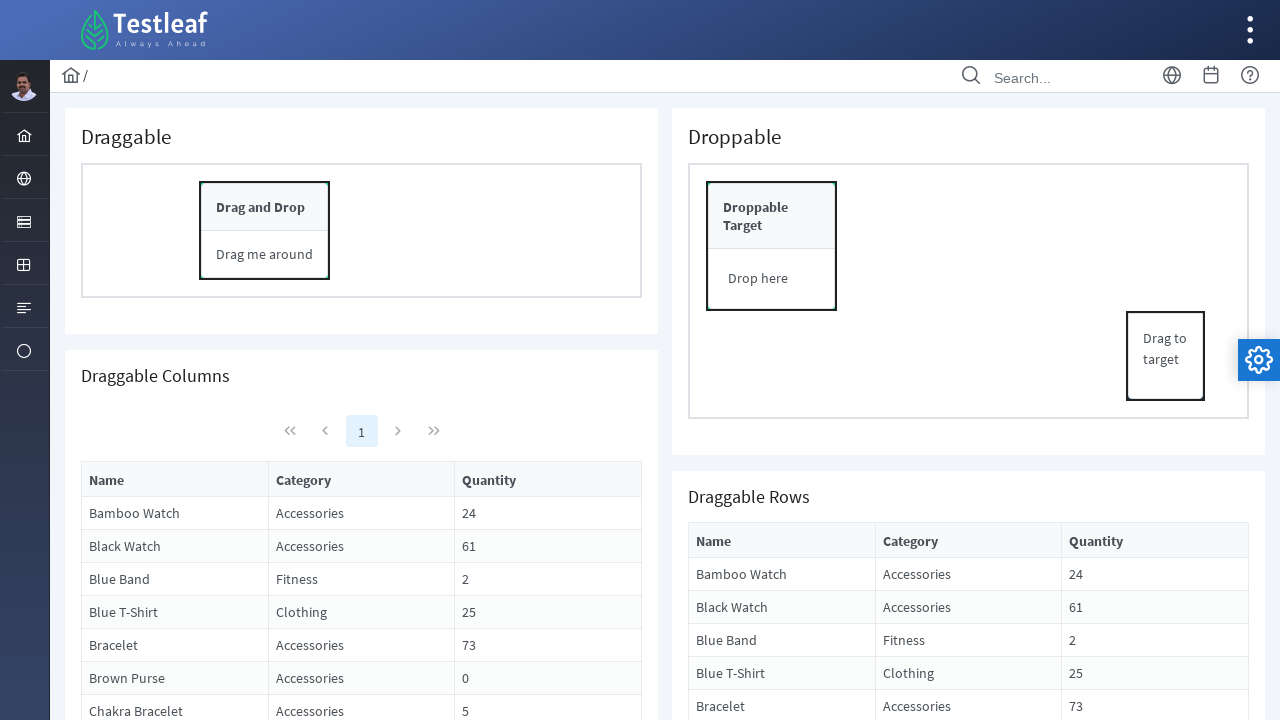

Dragged 'Drag to target' element to 'Drop here' destination at (772, 279)
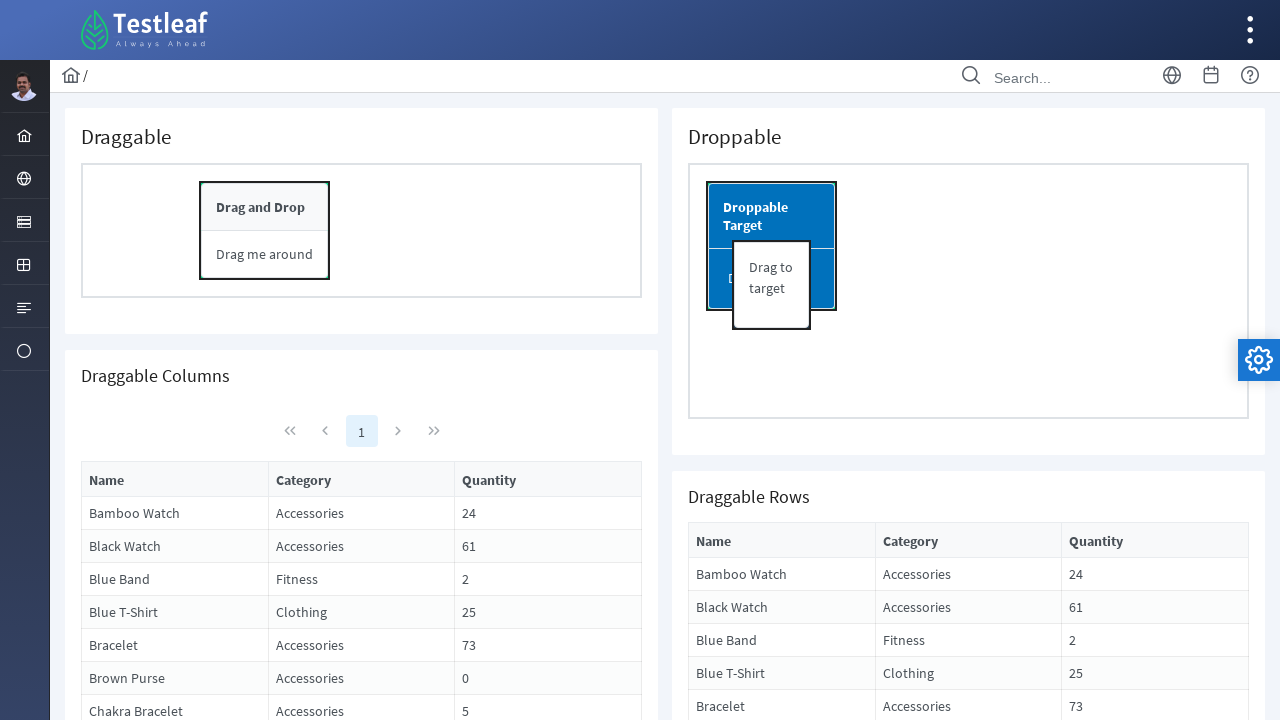

Waited 500ms to verify drop operation completed
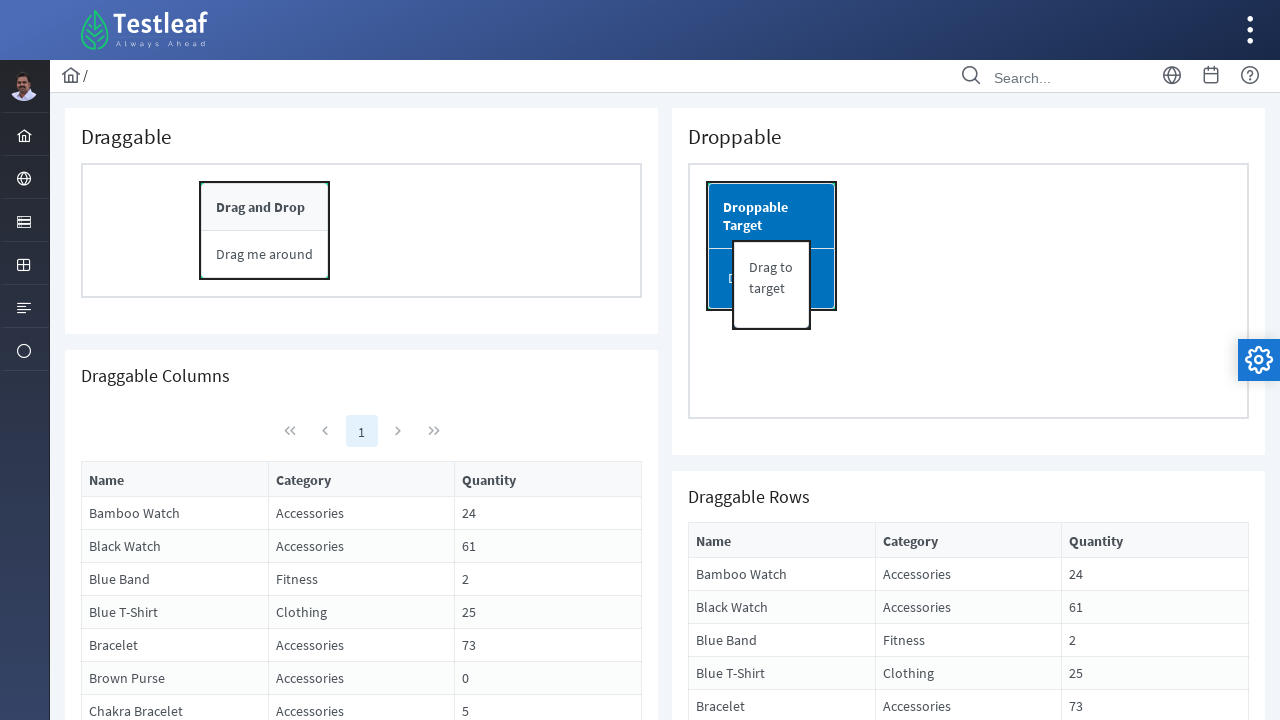

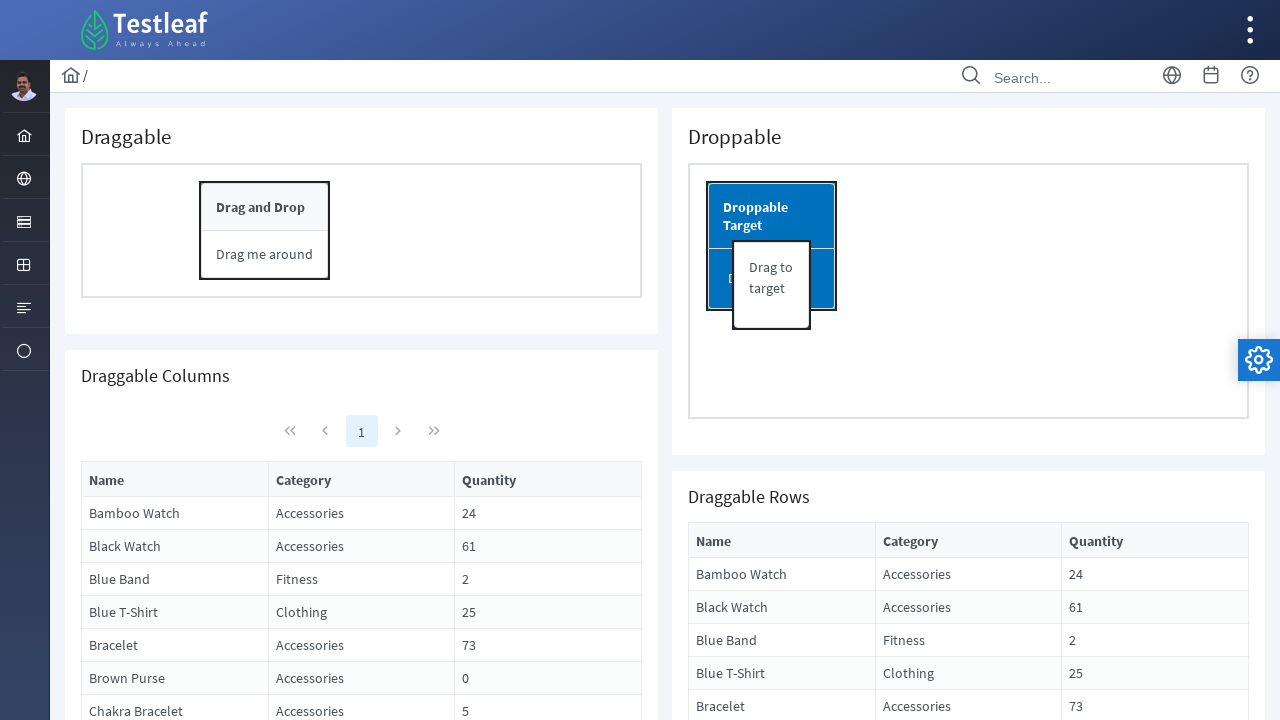